Navigates to automation practice page and interacts with checkbox elements by clicking on them

Starting URL: https://rahulshettyacademy.com/AutomationPractice/

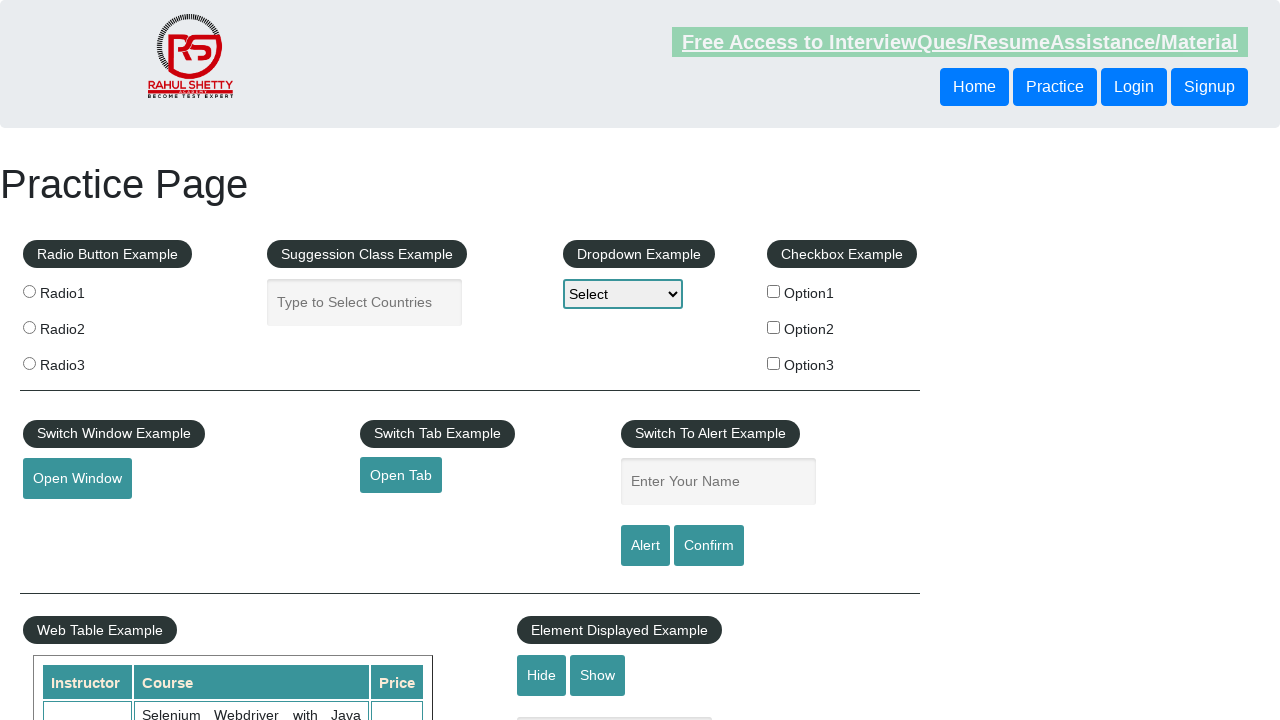

Waited for checkboxes to be present on the page
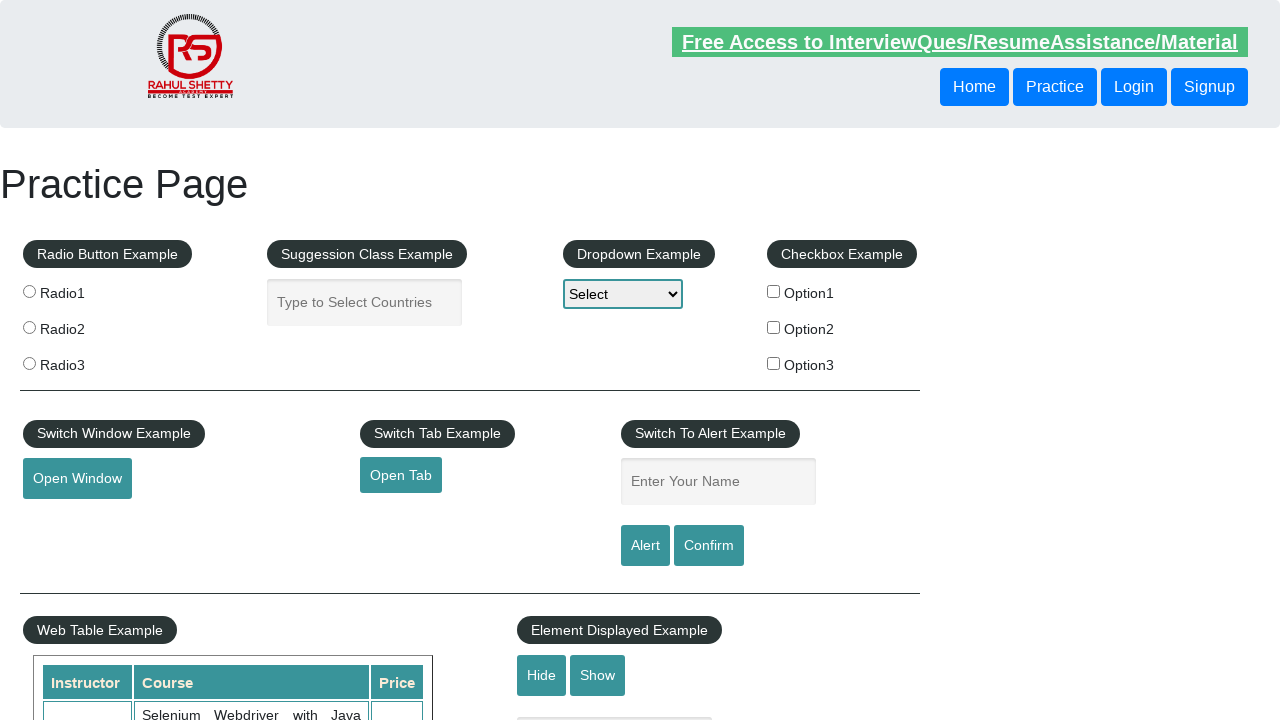

Clicked on the first checkbox to select it at (774, 291) on input[type='checkbox'] >> nth=0
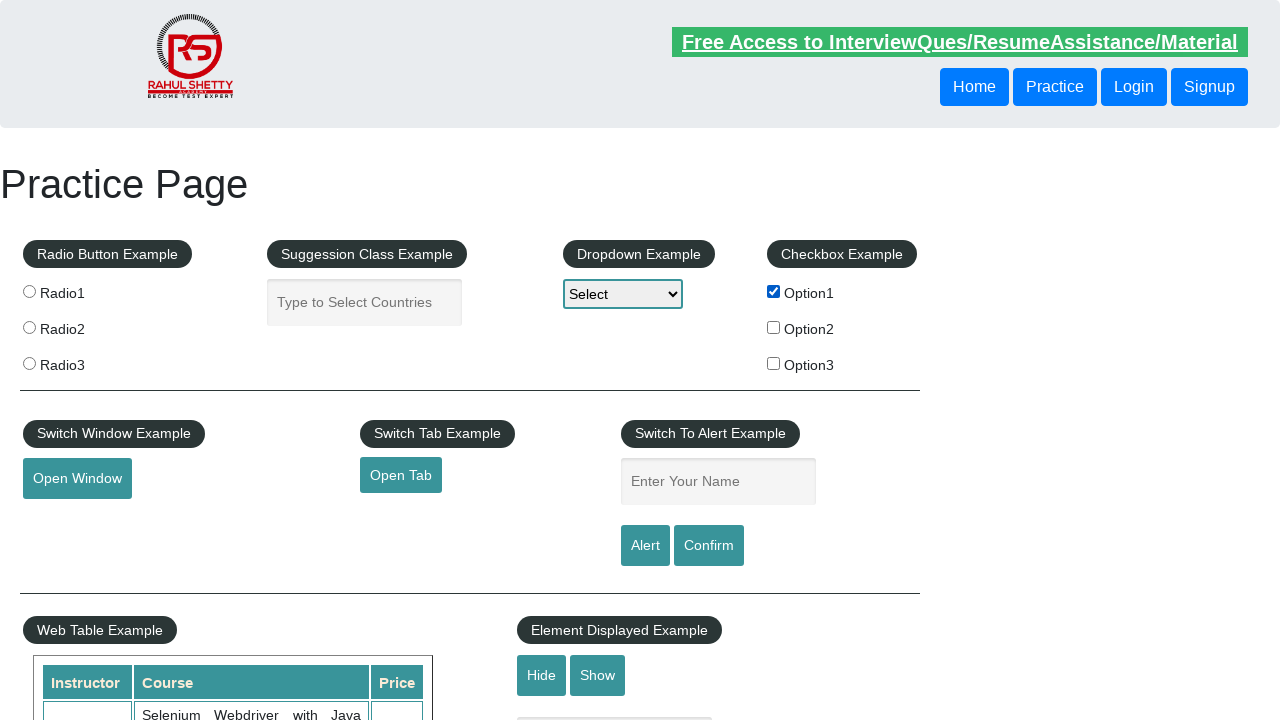

Clicked on the second checkbox to select it at (774, 327) on input[type='checkbox'] >> nth=1
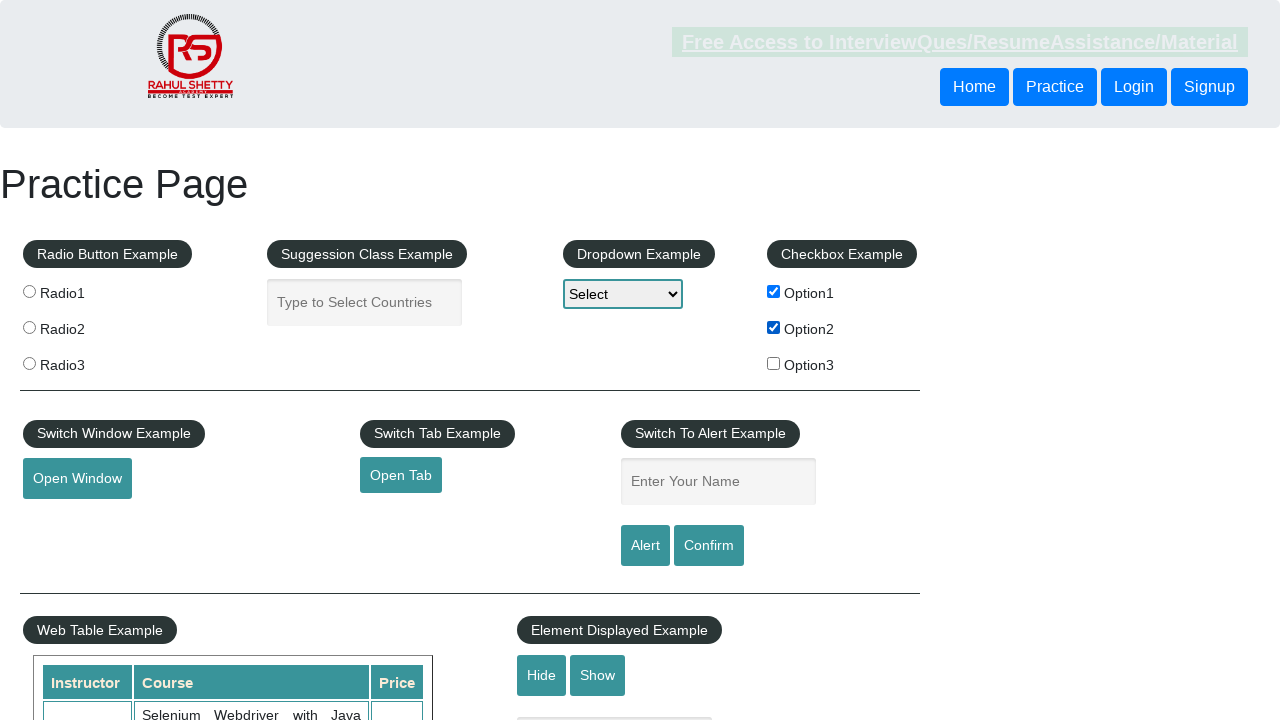

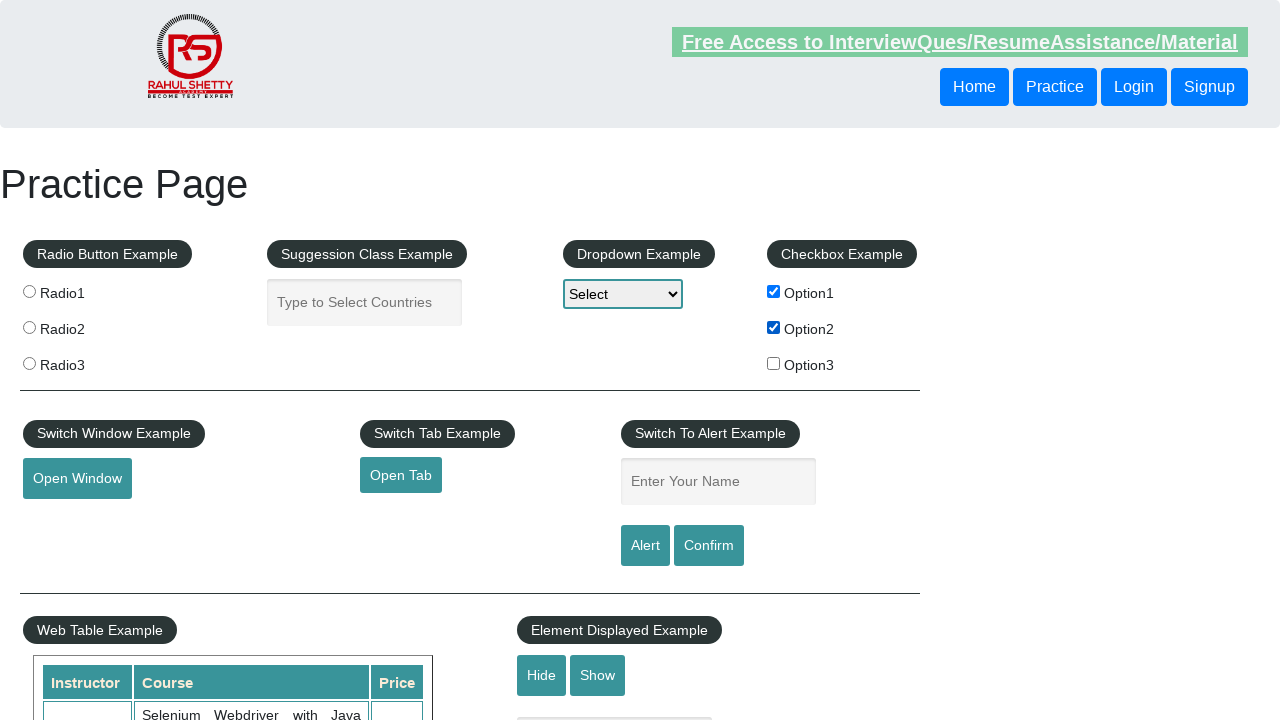